Tests various types of JavaScript alerts including simple alert, confirm dialog, and prompt dialog by interacting with them in different ways

Starting URL: https://www.leafground.com/alert.xhtml

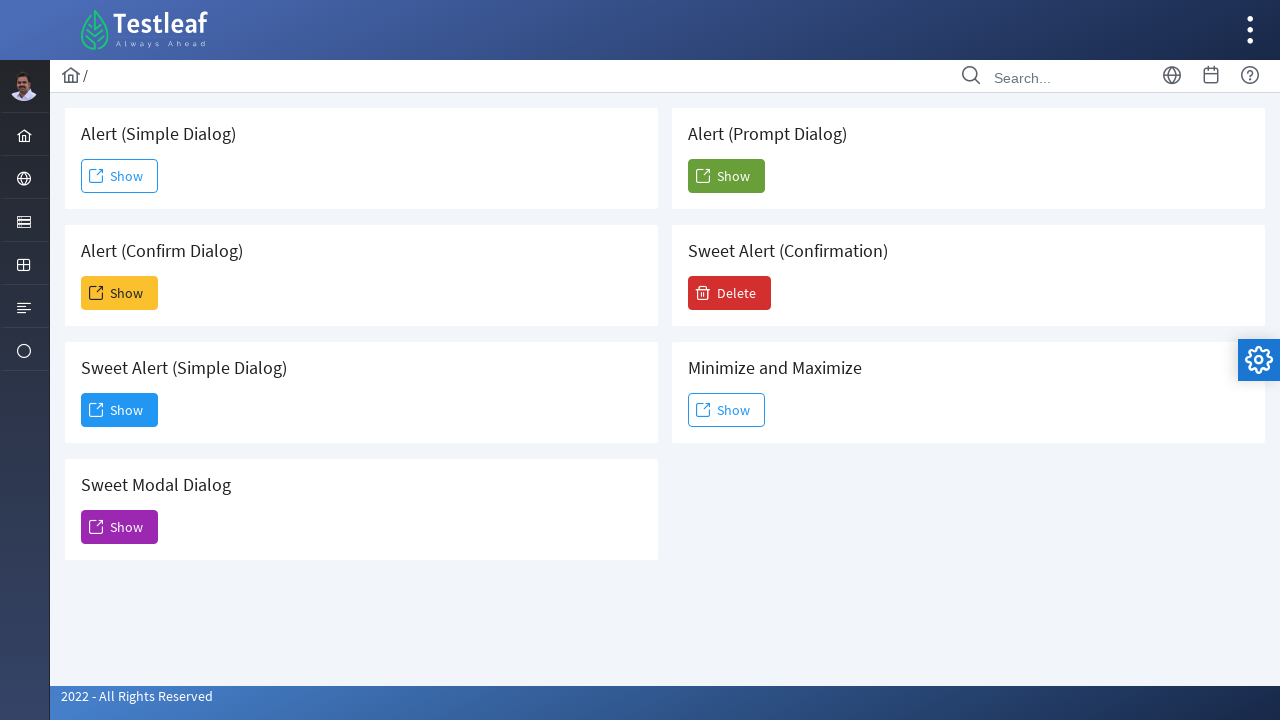

Clicked button to show simple alert at (120, 176) on xpath=//*[text()='Show']
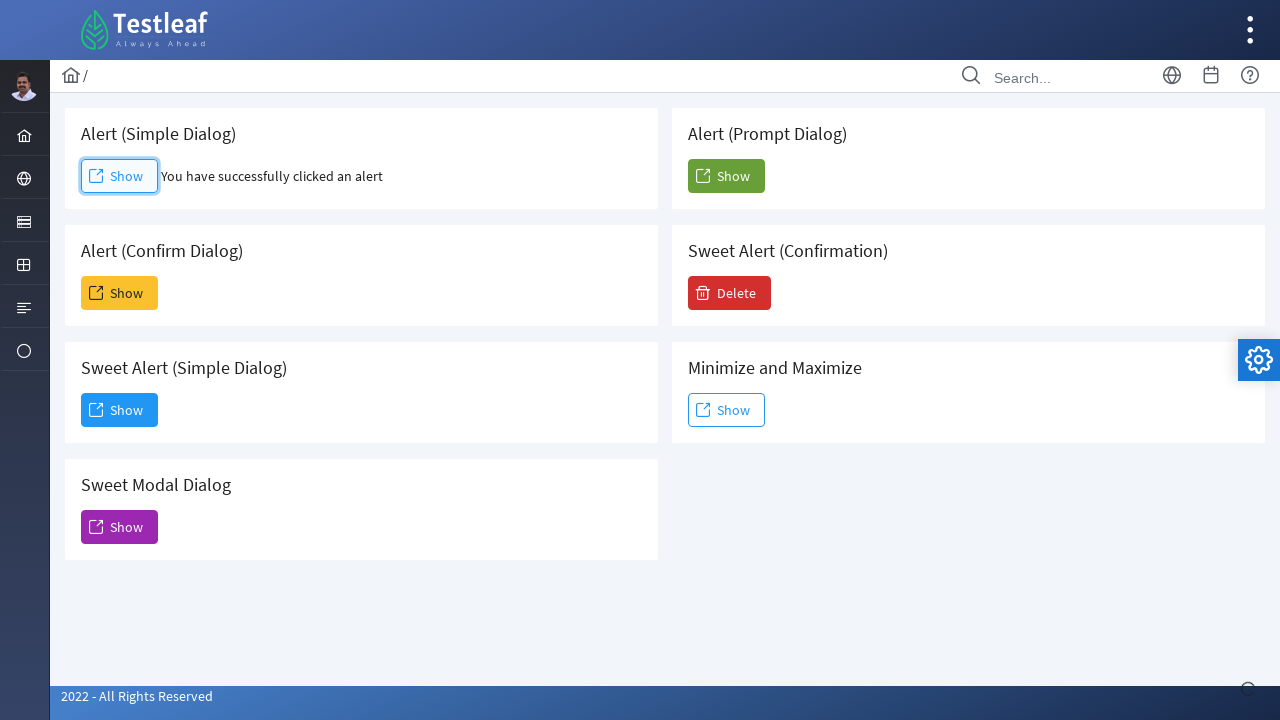

Accepted simple alert dialog
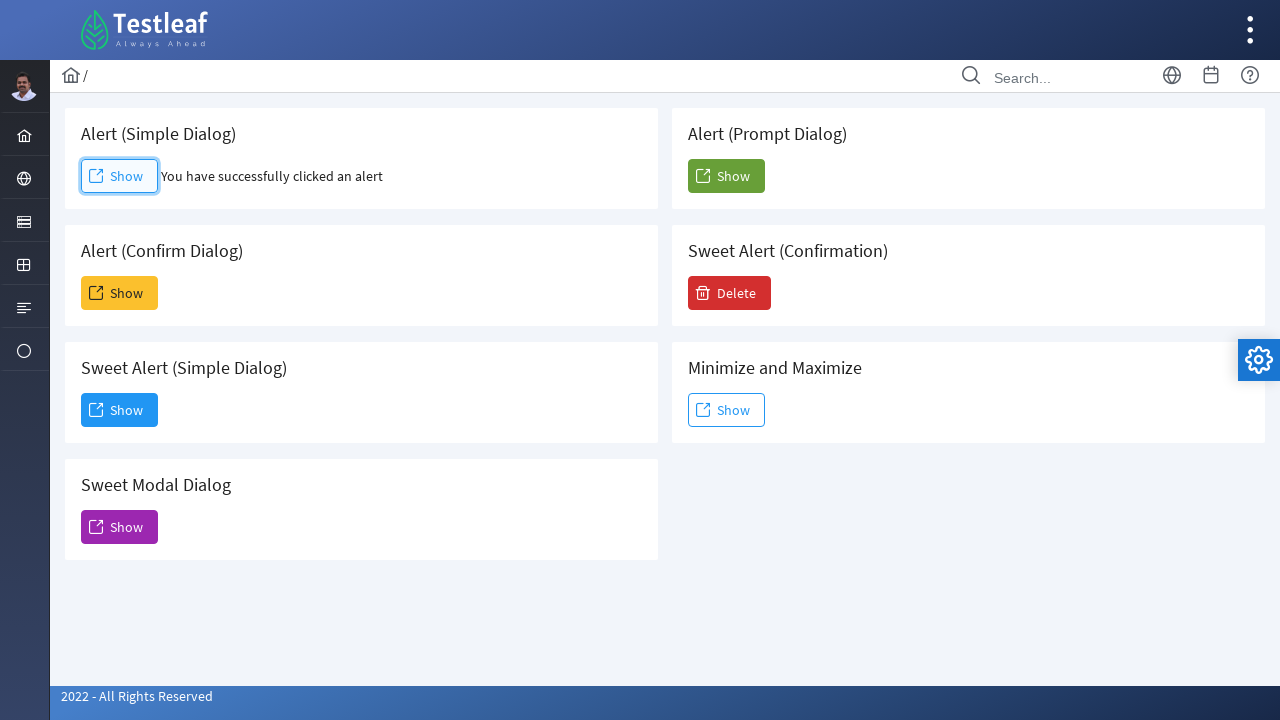

Clicked button to show confirm dialog at (120, 293) on xpath=(//*[text()='Show'])[2]
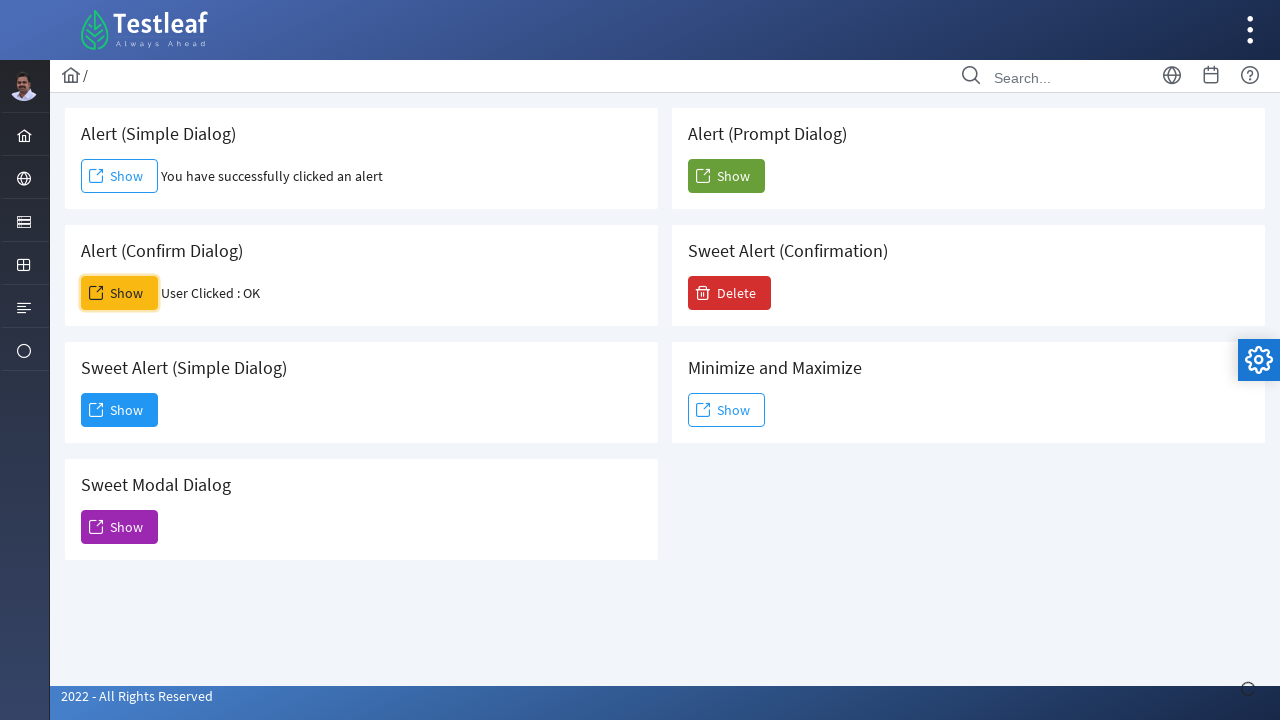

Dismissed confirm dialog
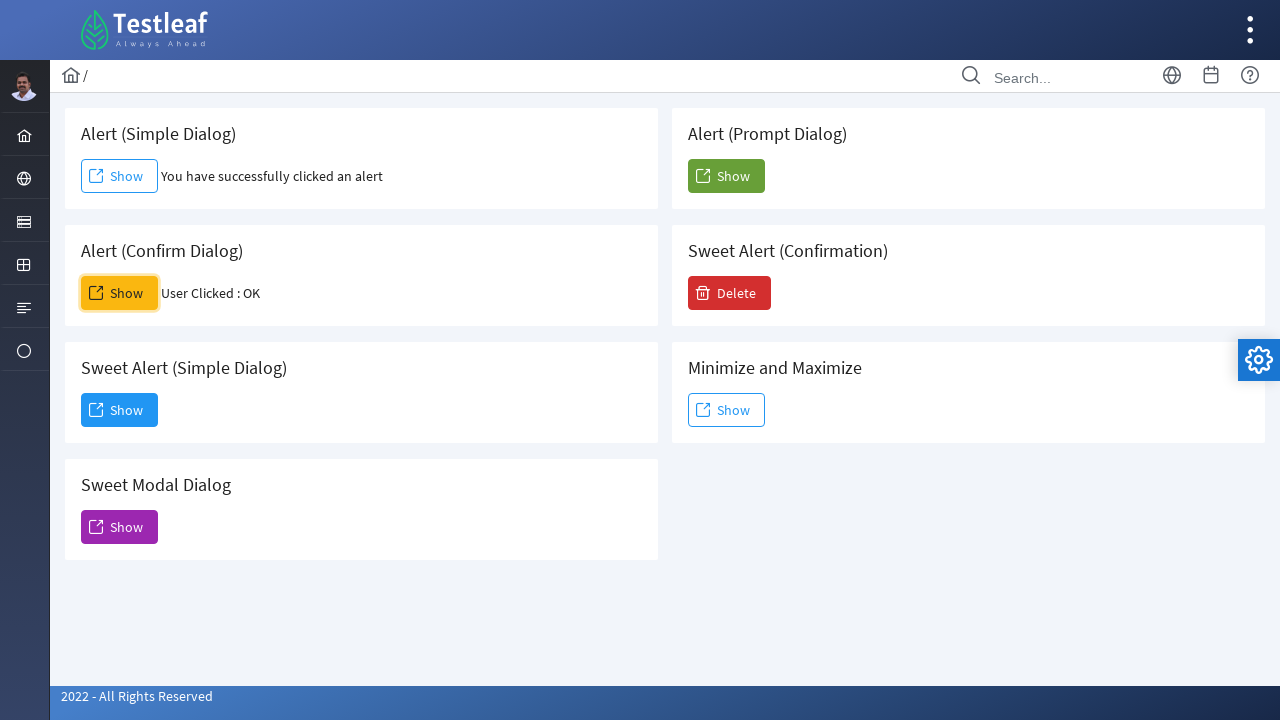

Clicked button to show prompt dialog at (726, 176) on xpath=(//*[text()='Show'])[5]
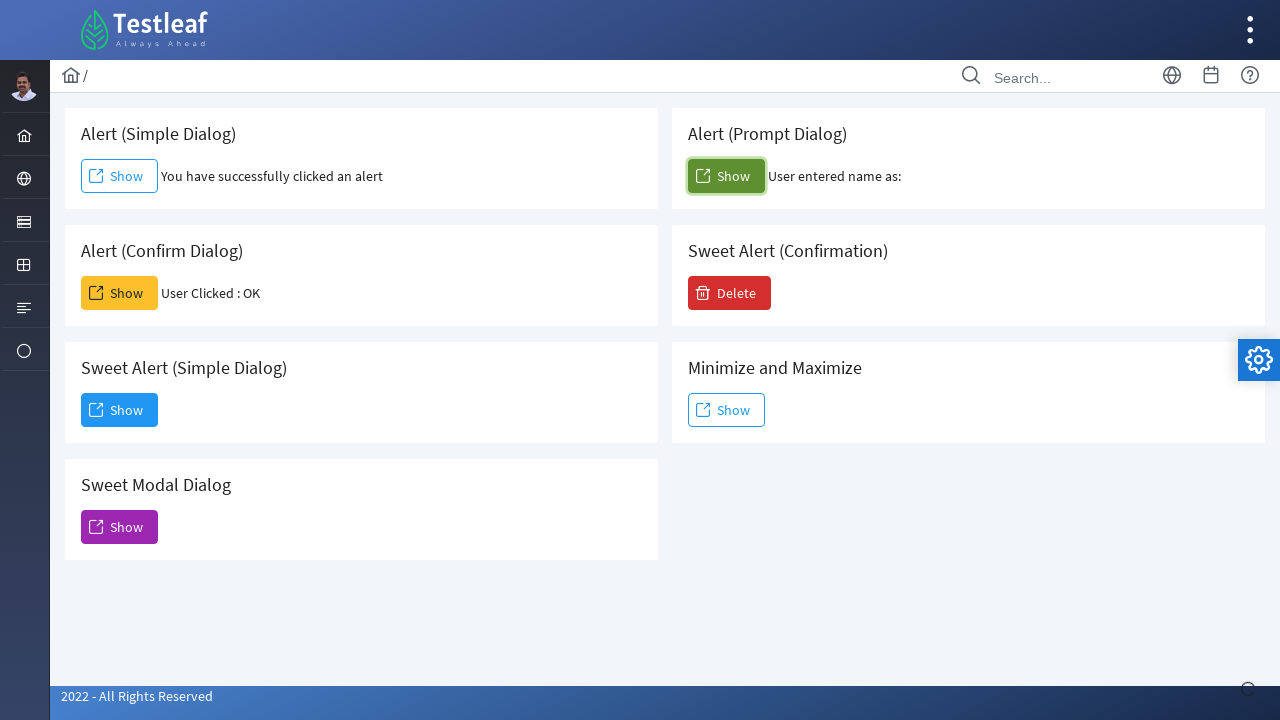

Entered 'Found it' in prompt dialog and accepted
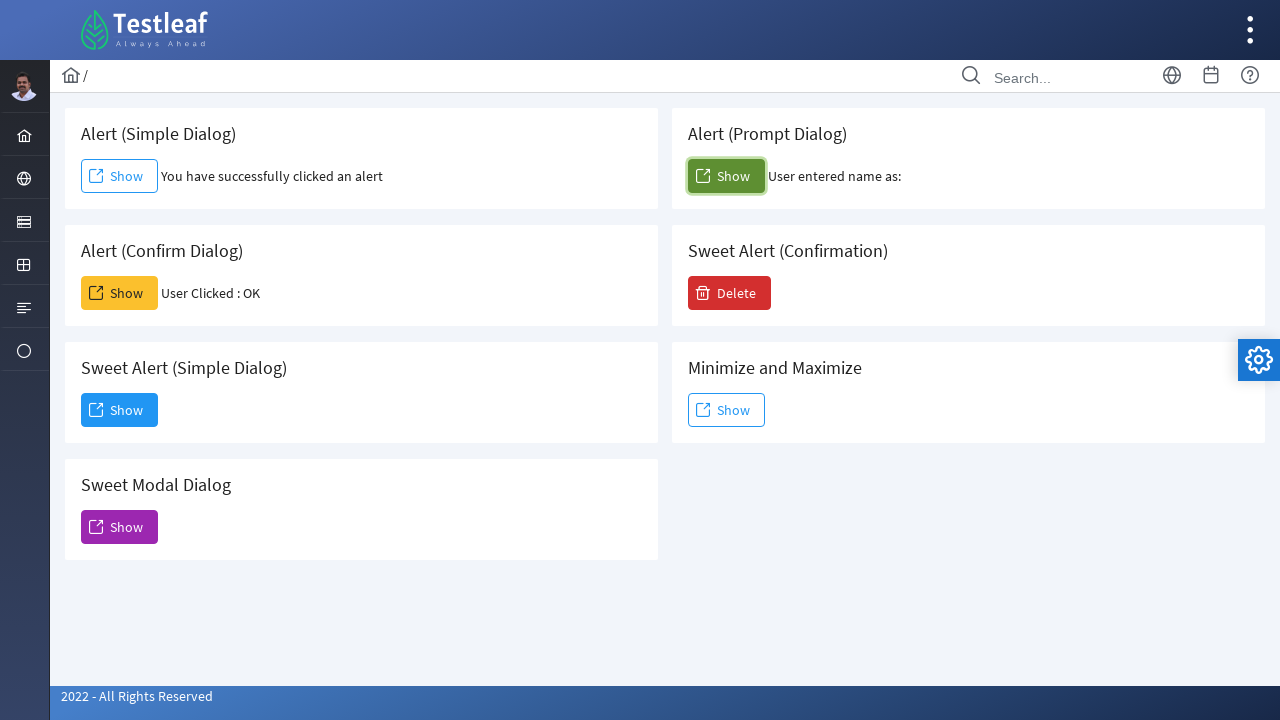

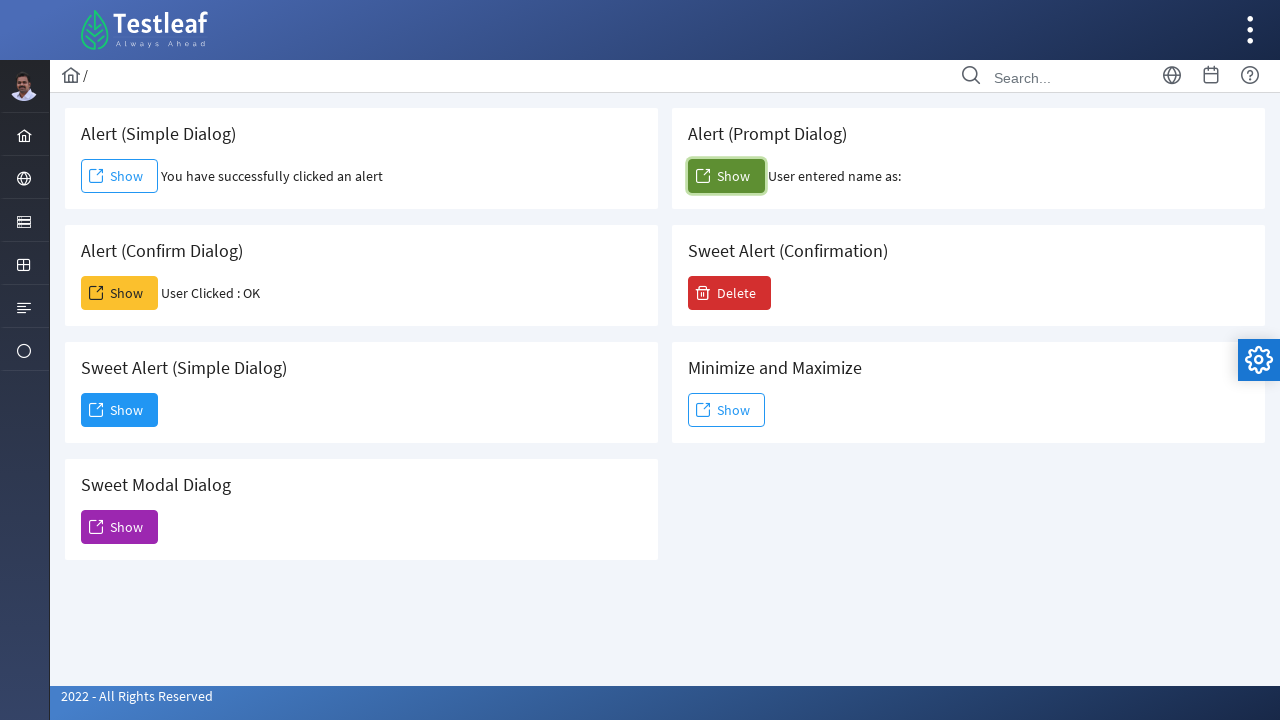